Navigates to the Inputs page by clicking the link from the home page

Starting URL: https://the-internet.herokuapp.com/

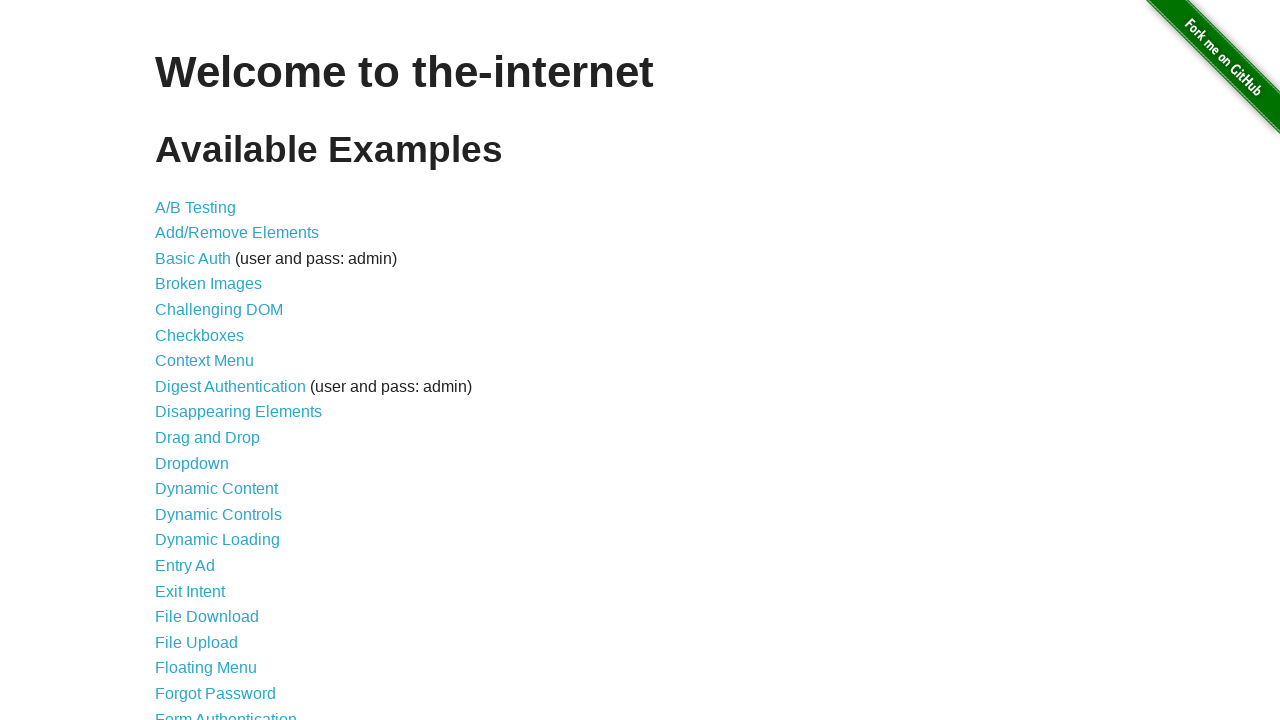

Clicked on Inputs link from home page at (176, 361) on text=Inputs
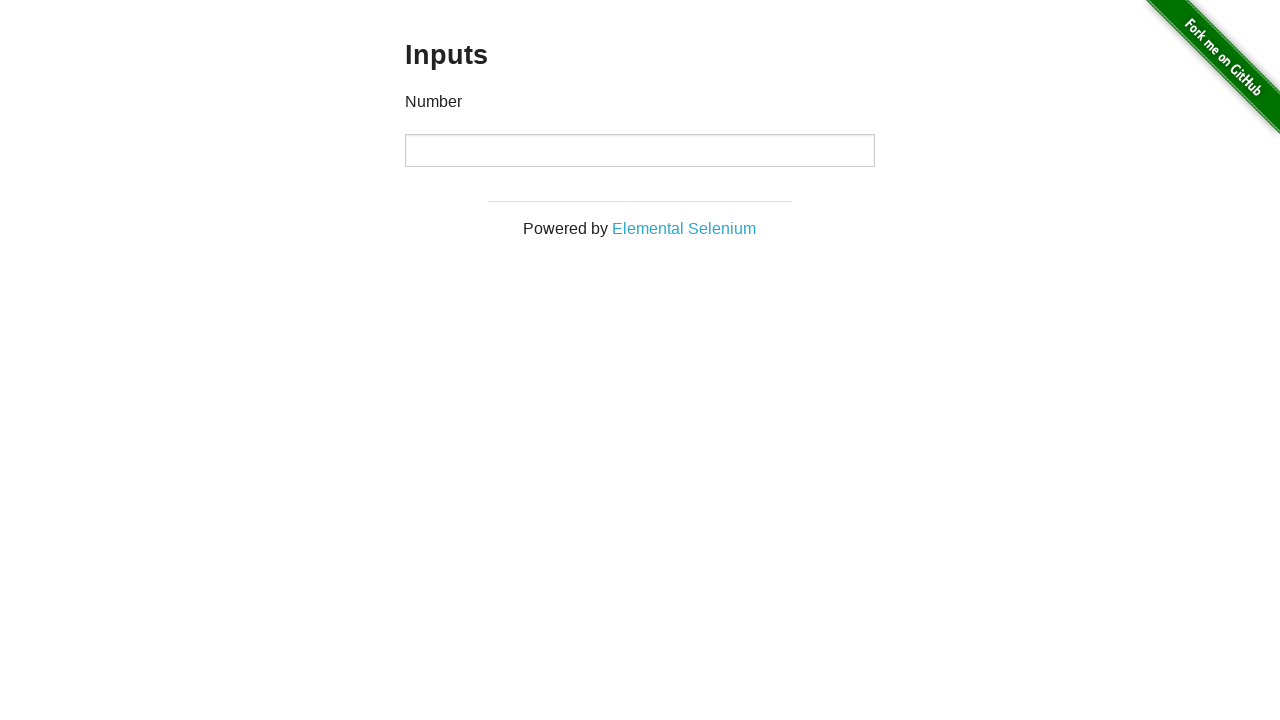

Verified navigation to Inputs page - URL is correct
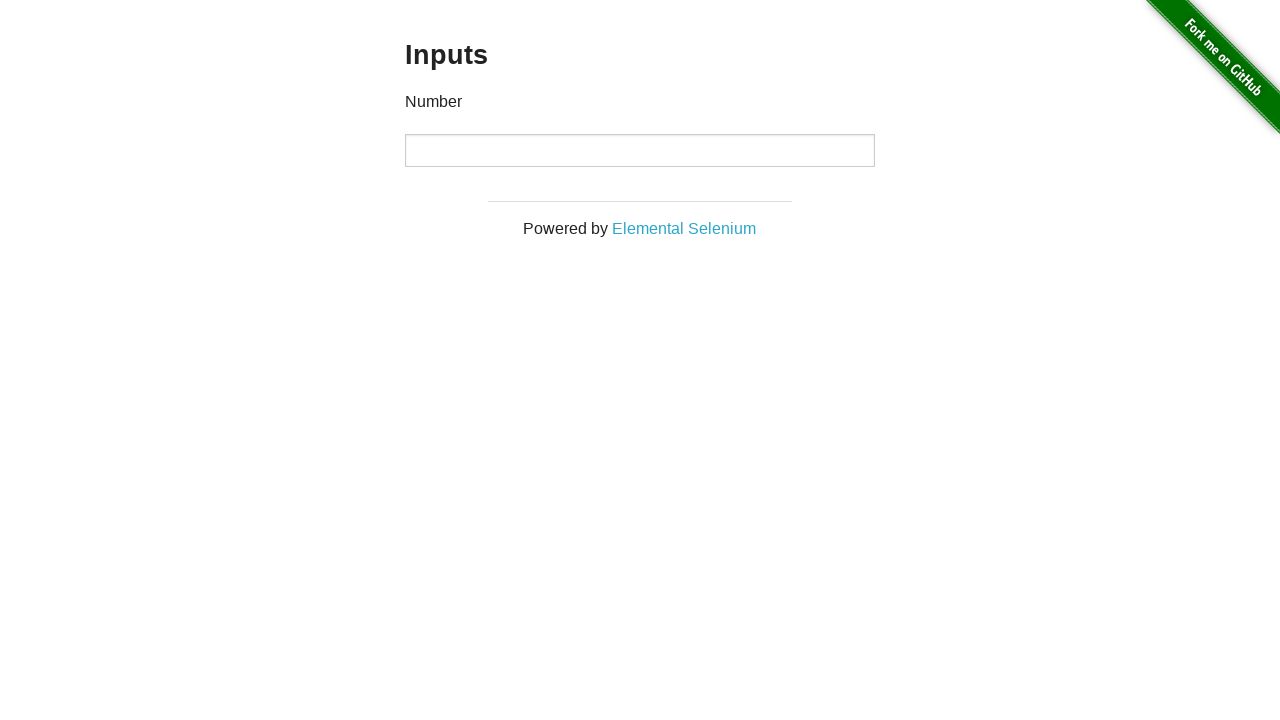

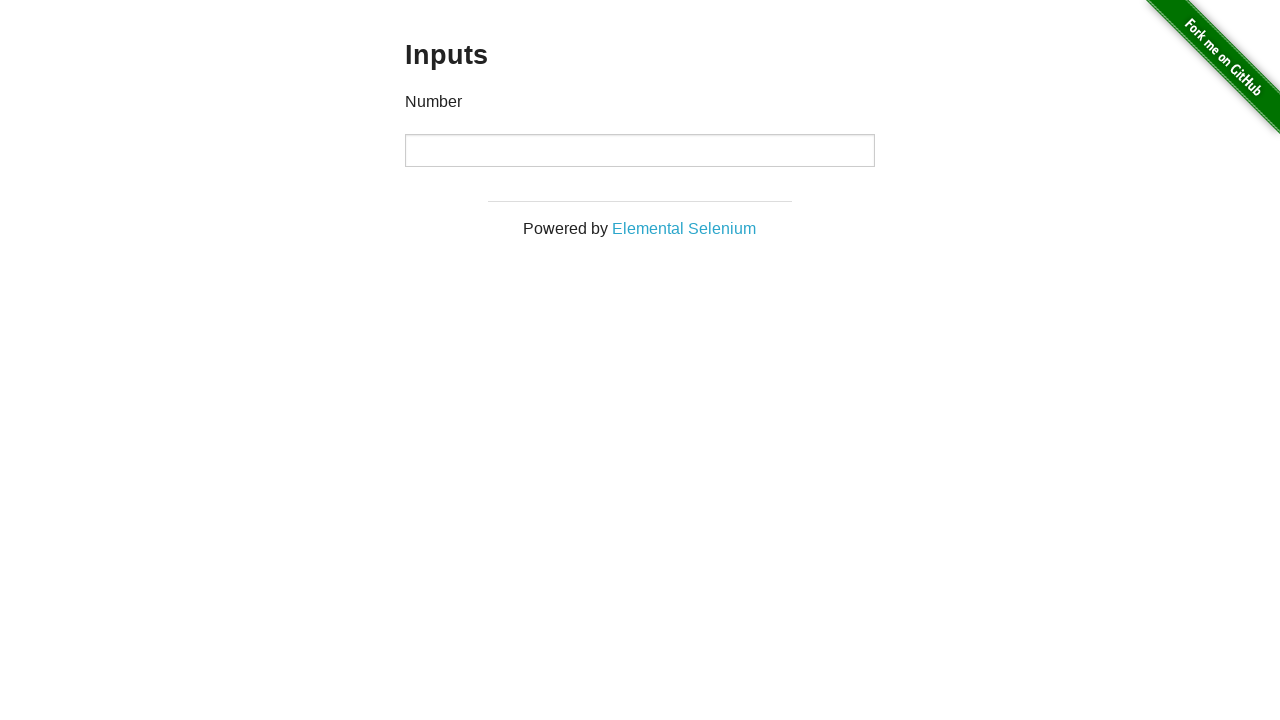